Tests various JavaScript alert interactions including simple alerts, delayed alerts, confirmation dialogs, and prompt alerts on a demo website

Starting URL: https://demoqa.com/alerts

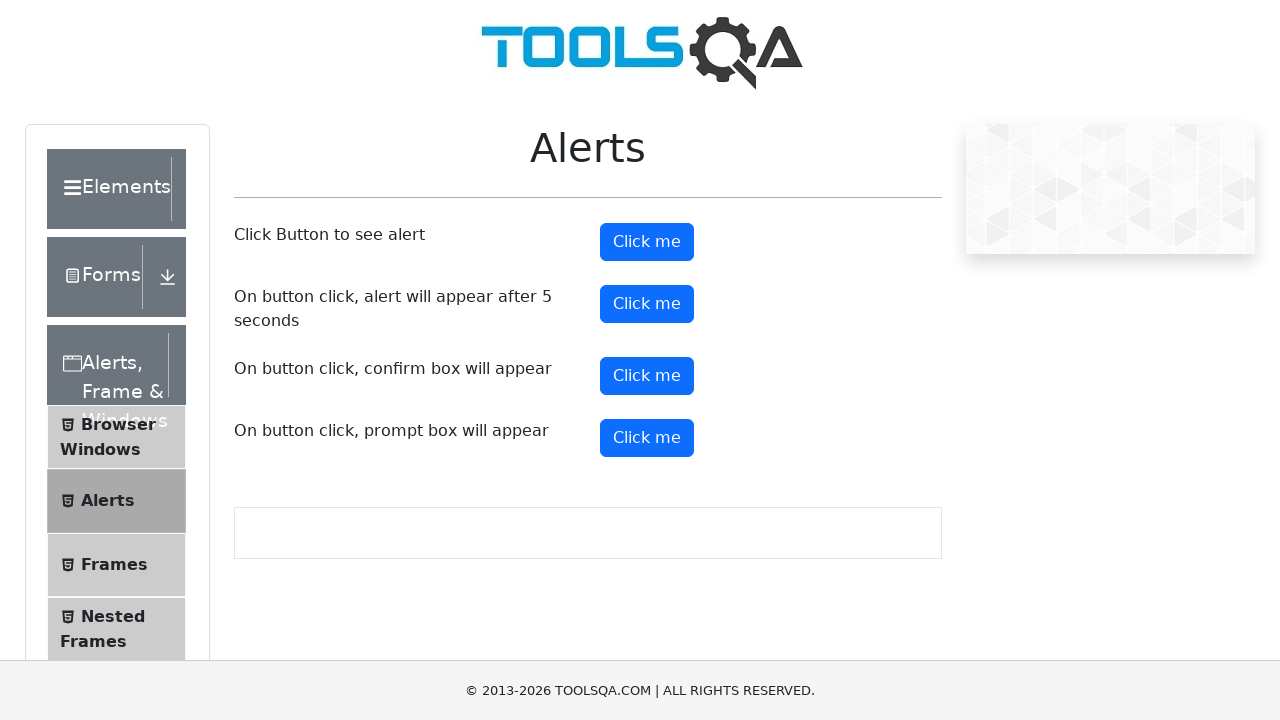

Clicked the simple alert button at (647, 242) on #alertButton
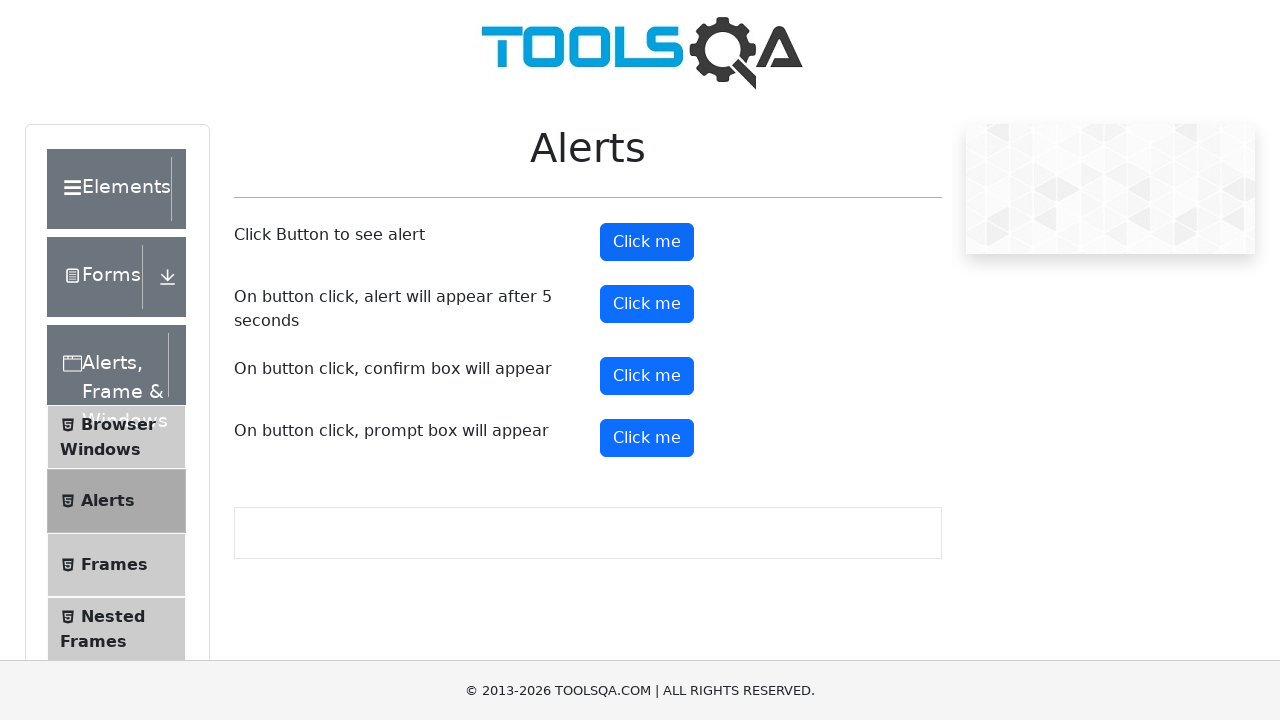

Waited 2 seconds for alert to appear
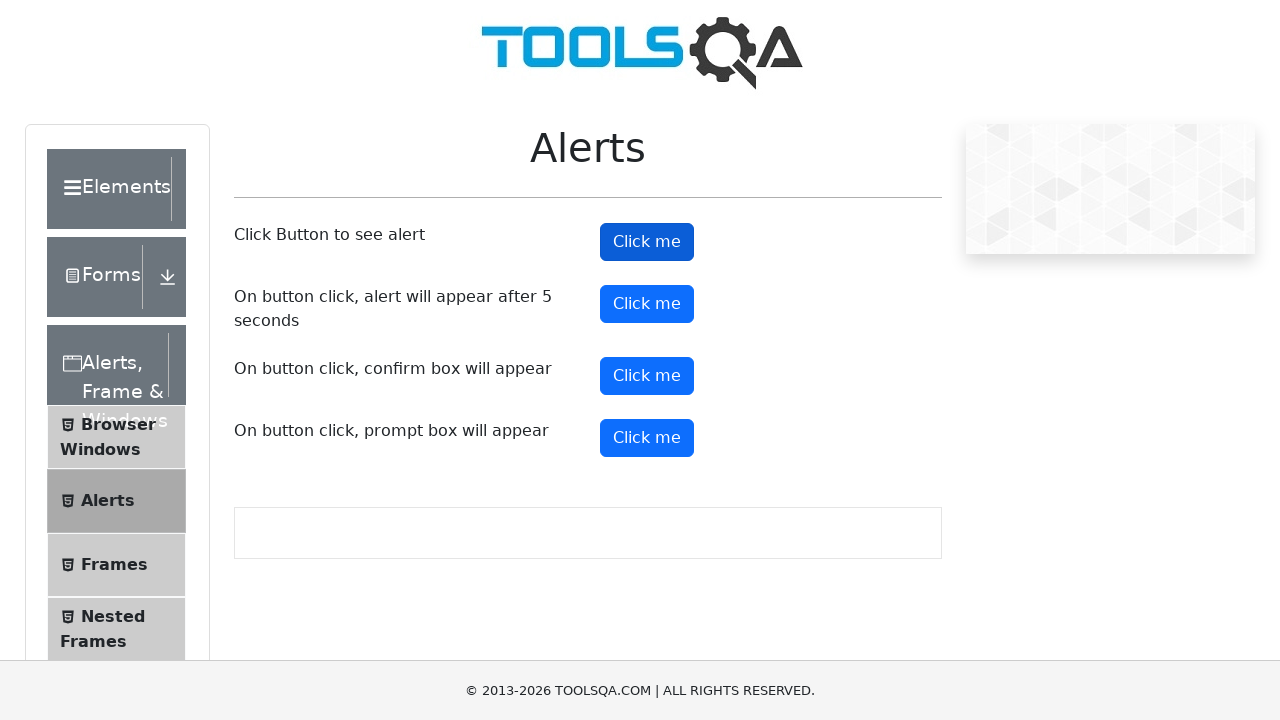

Clicked simple alert button and accepted the alert dialog at (647, 242) on #alertButton
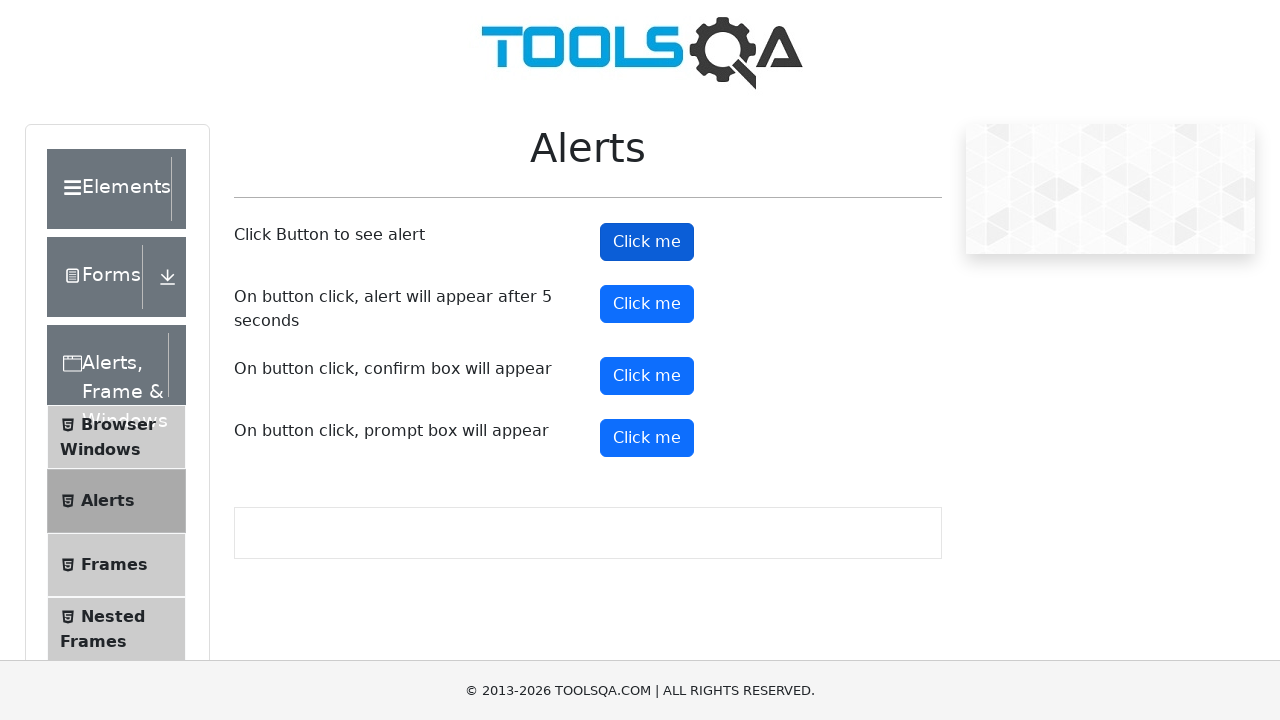

Clicked the delayed alert button at (647, 304) on #timerAlertButton
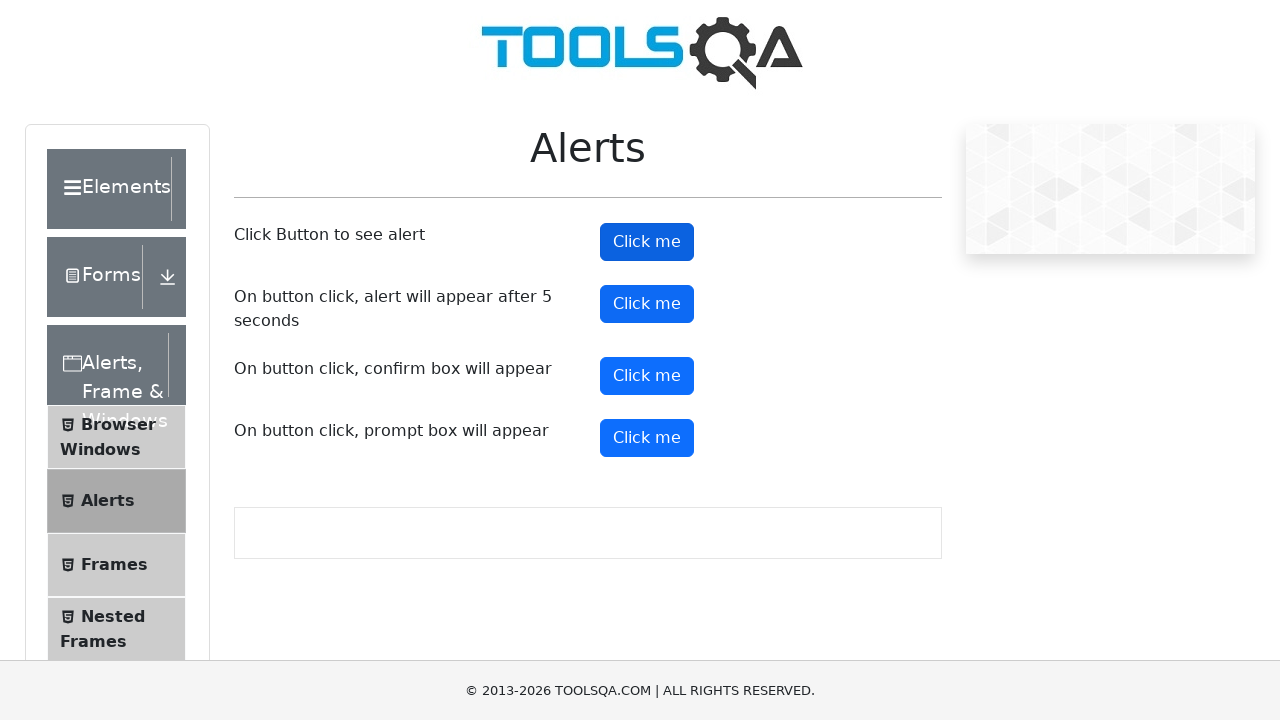

Waited 5 seconds for delayed alert to appear
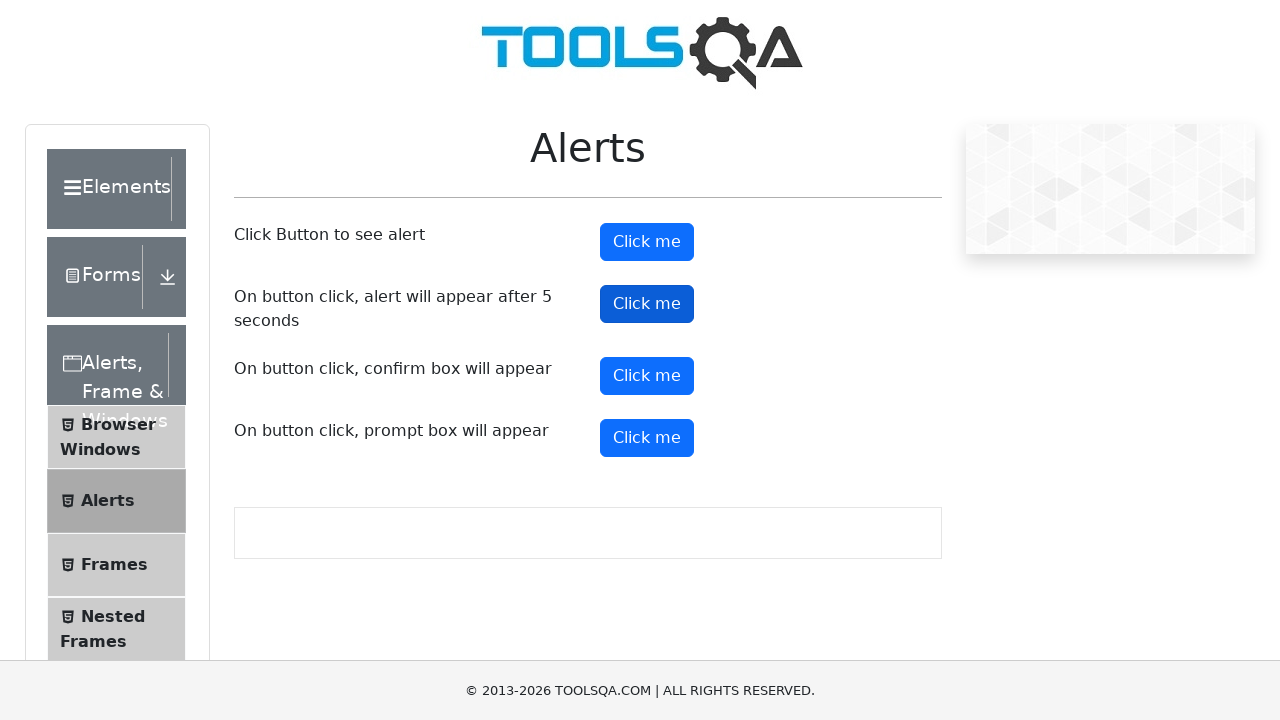

Clicked delayed alert button and accepted the alert dialog at (647, 304) on #timerAlertButton
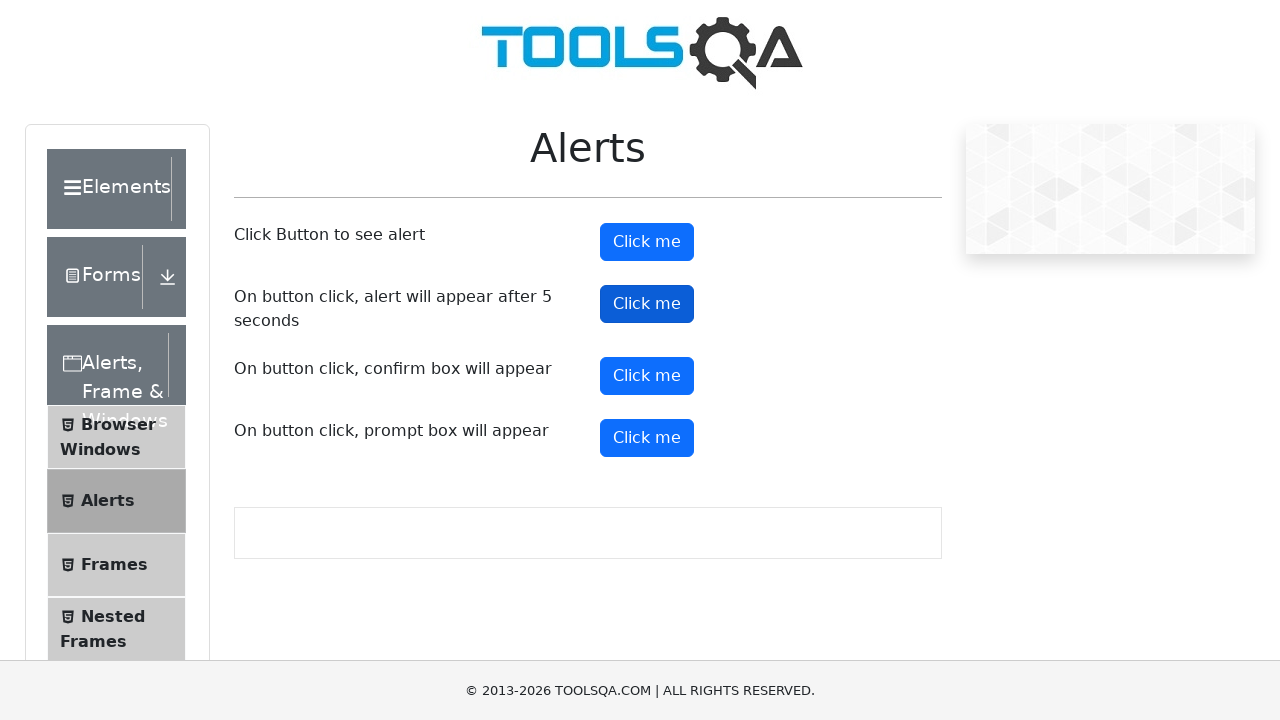

Clicked confirmation button and dismissed the confirmation dialog at (647, 376) on #confirmButton
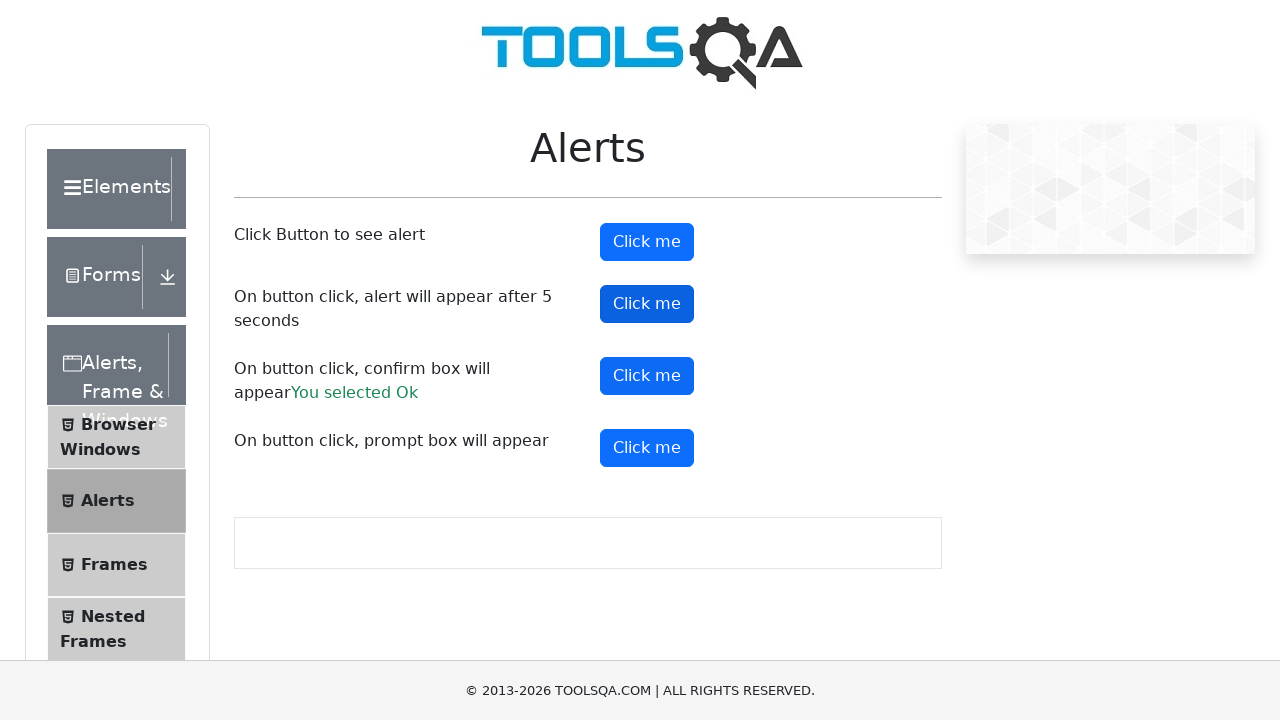

Clicked prompt button and accepted the prompt dialog with text 'Hello...' at (647, 448) on #promtButton
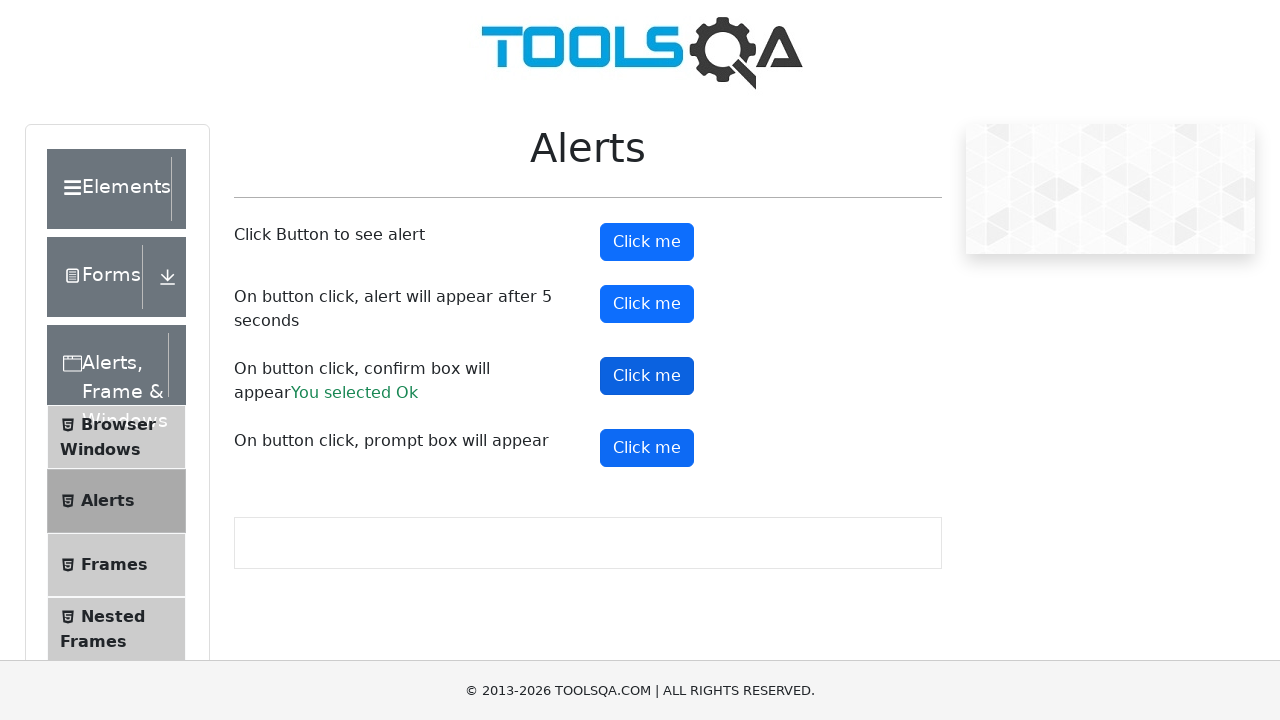

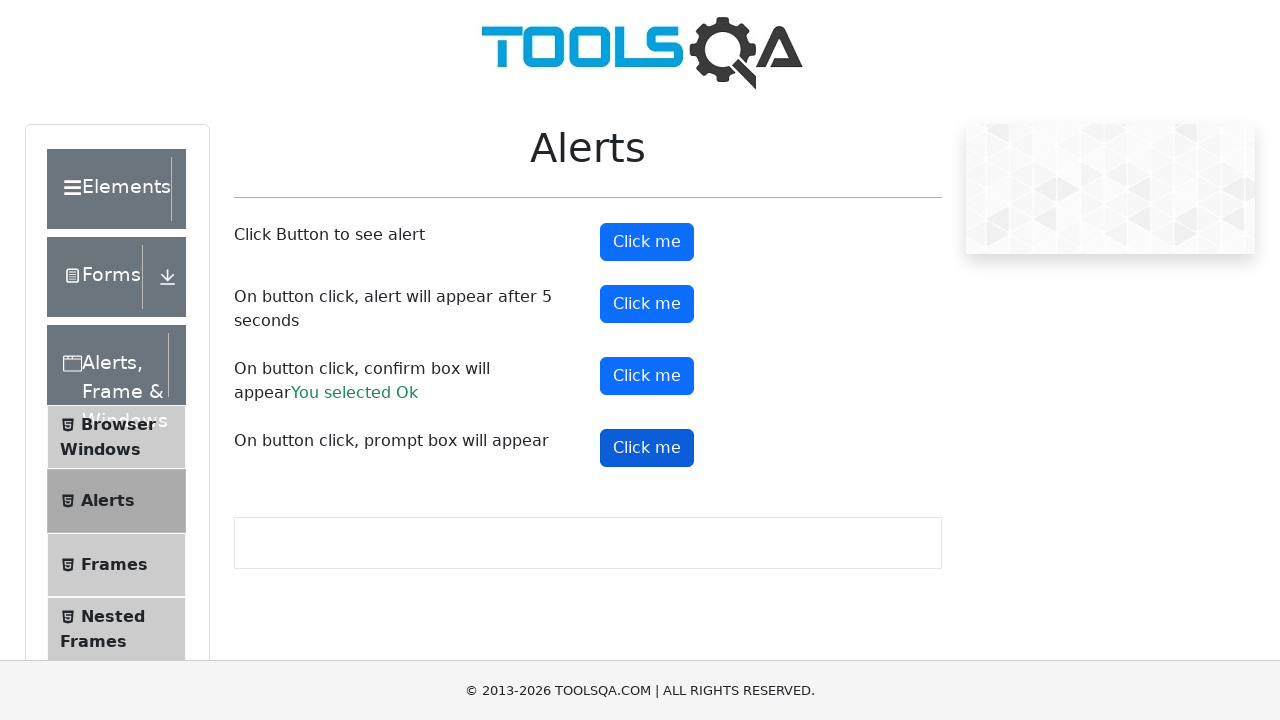